Tests the Python.org search functionality by entering "pycon" as a search query and submitting the form

Starting URL: http://www.python.org

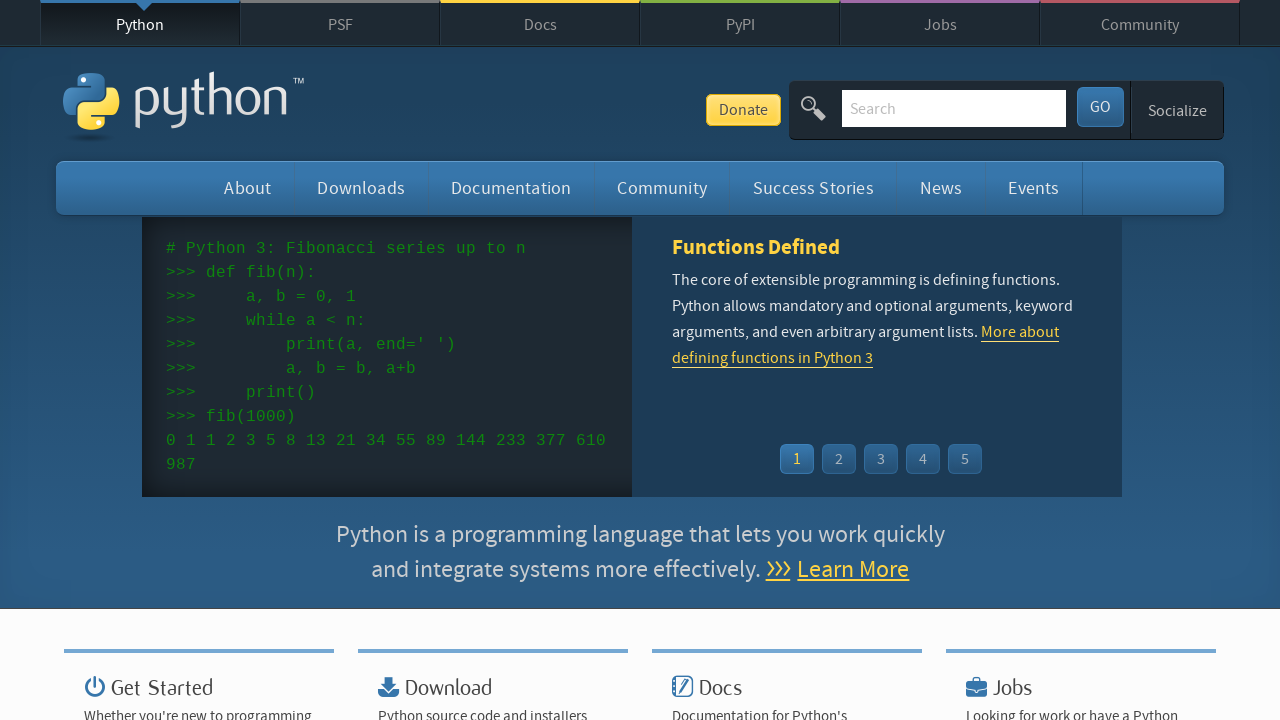

Verified page title contains 'Python'
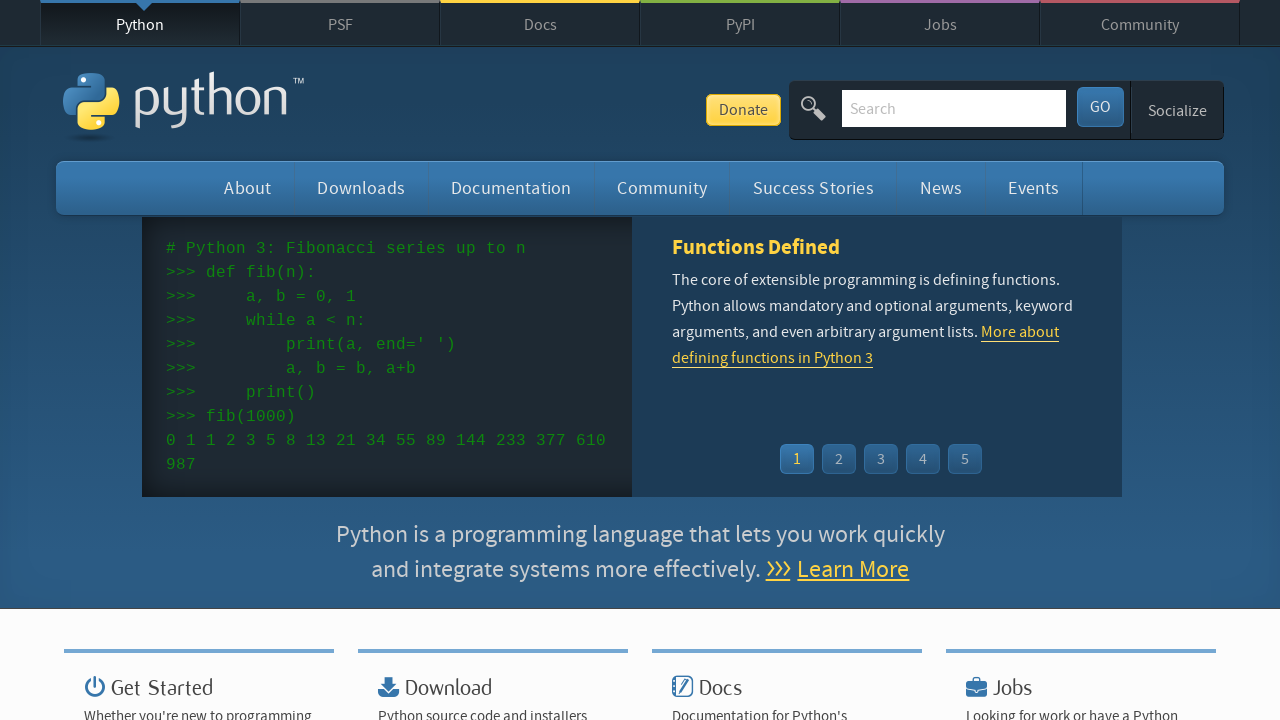

Filled search box with 'pycon' query on input[name='q']
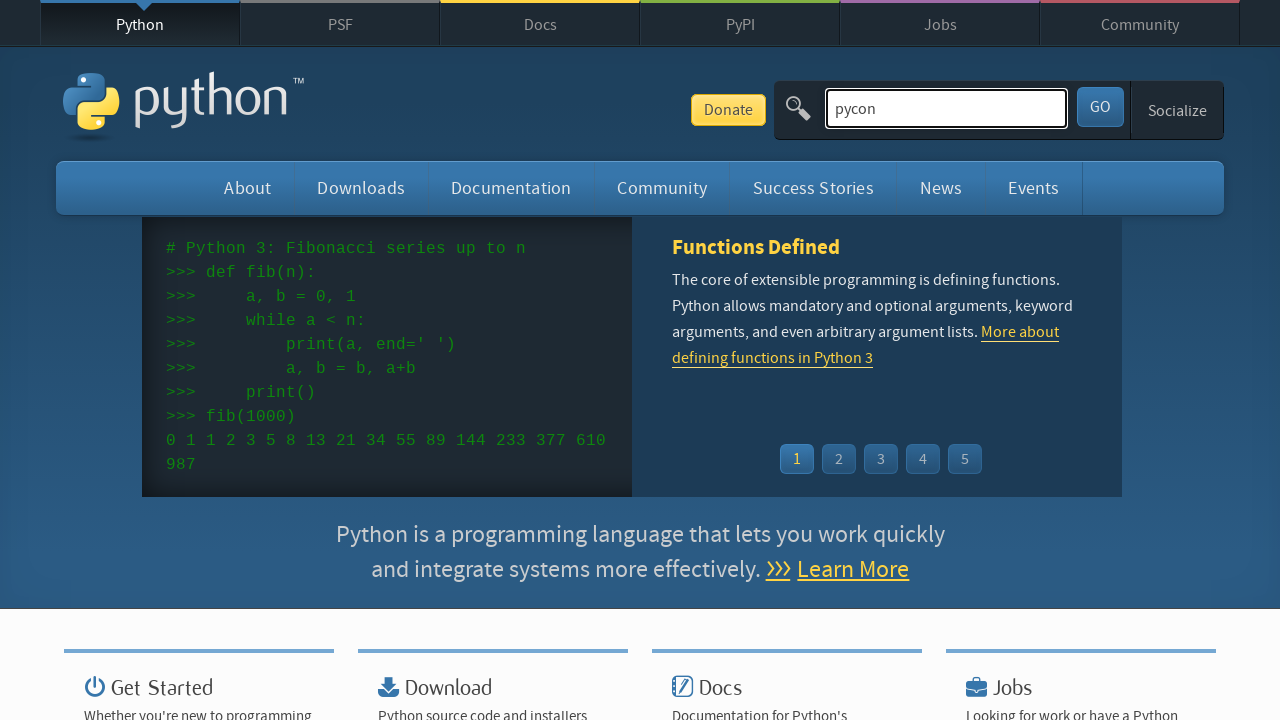

Pressed Enter to submit search form on input[name='q']
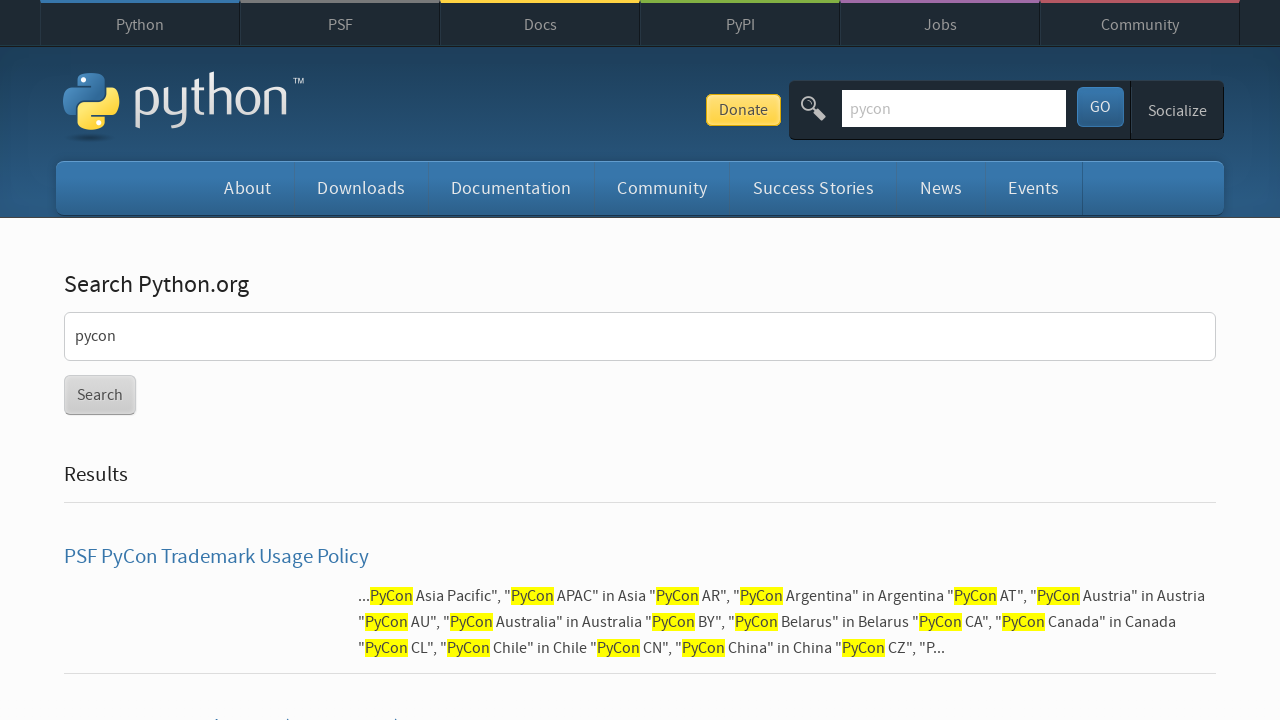

Waited for page to load (domcontentloaded)
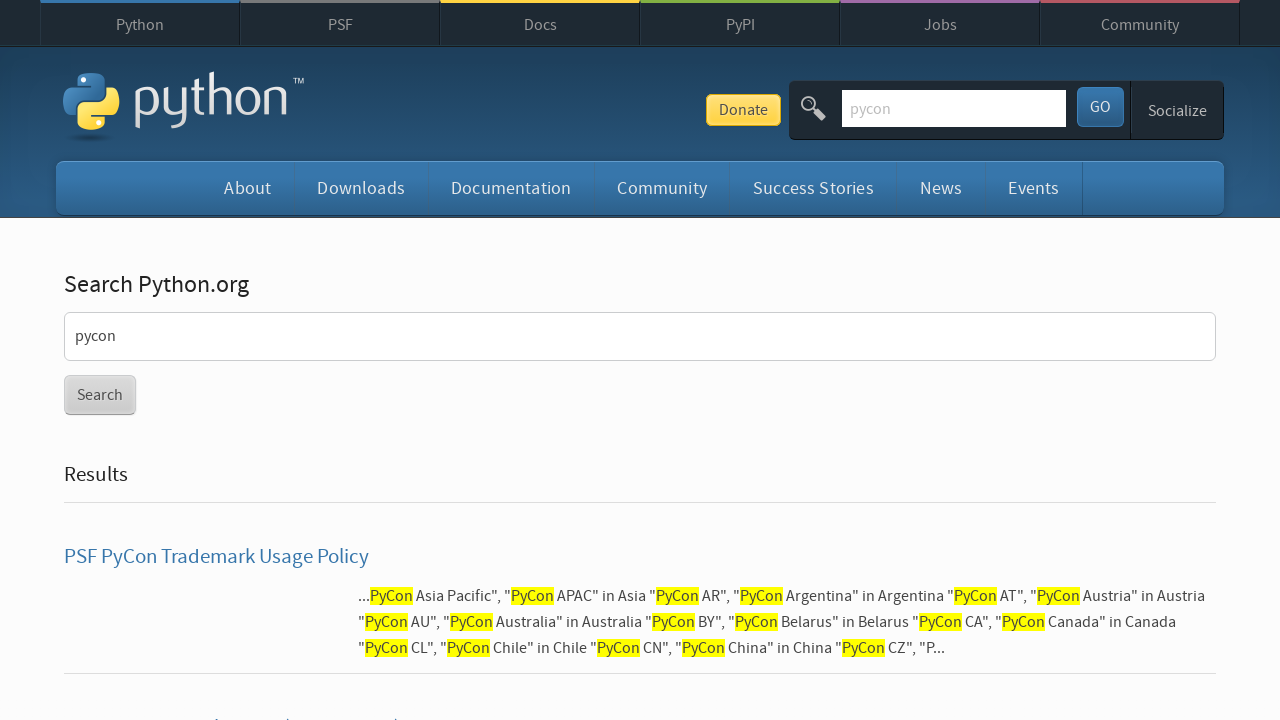

Verified search results were found (no 'No results found' message)
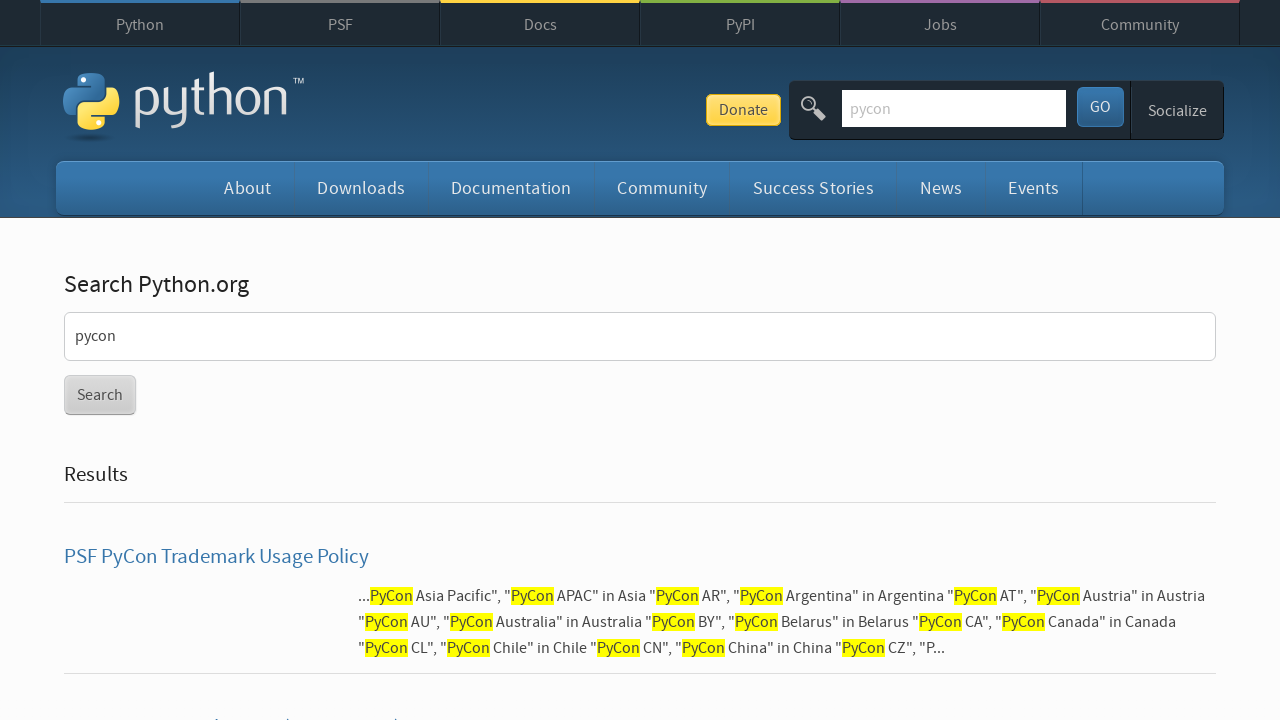

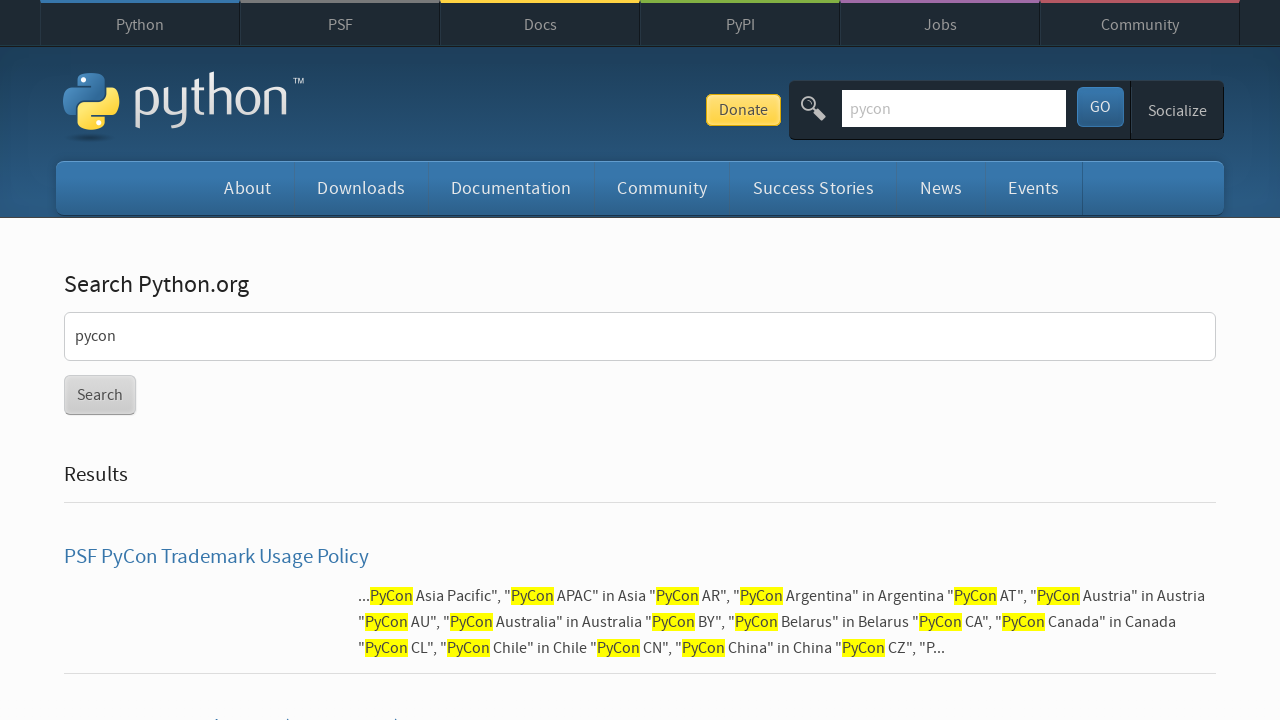